Tests the search functionality on OLX India by entering a search term and pressing Enter to submit the search

Starting URL: https://www.olx.in/

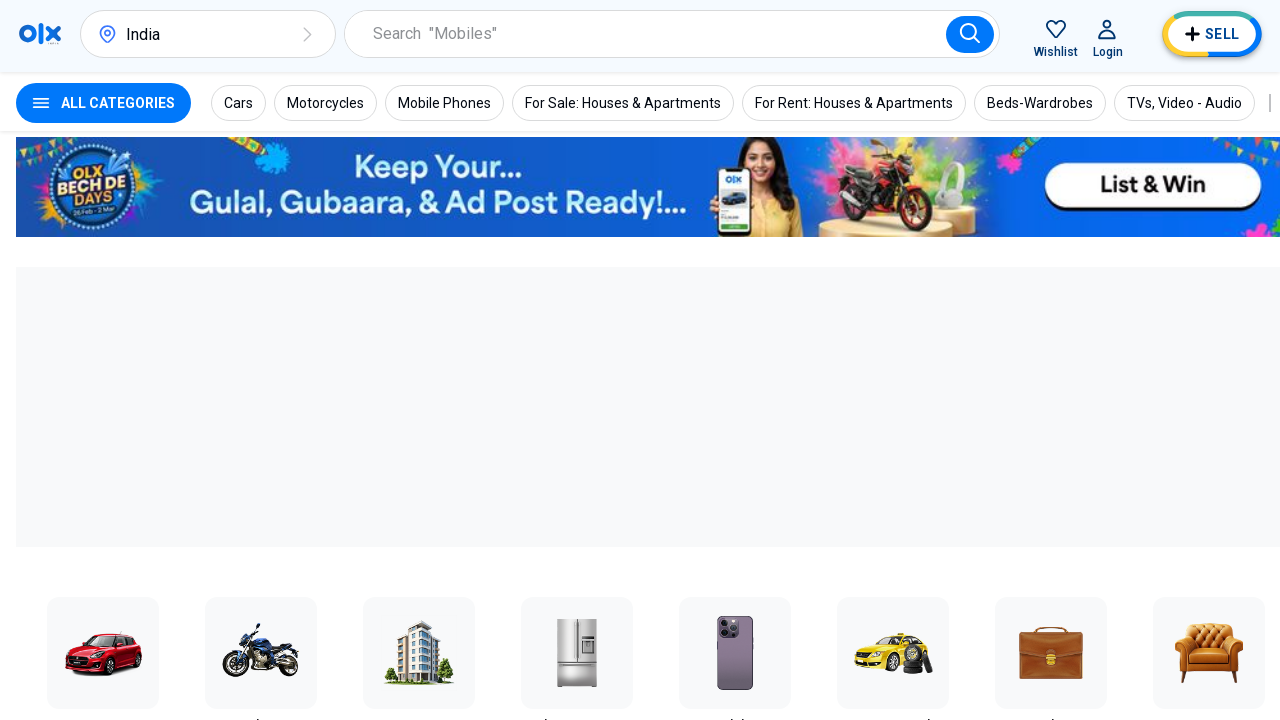

Filled search box with 'Cars' on input[data-aut-id='searchBox']
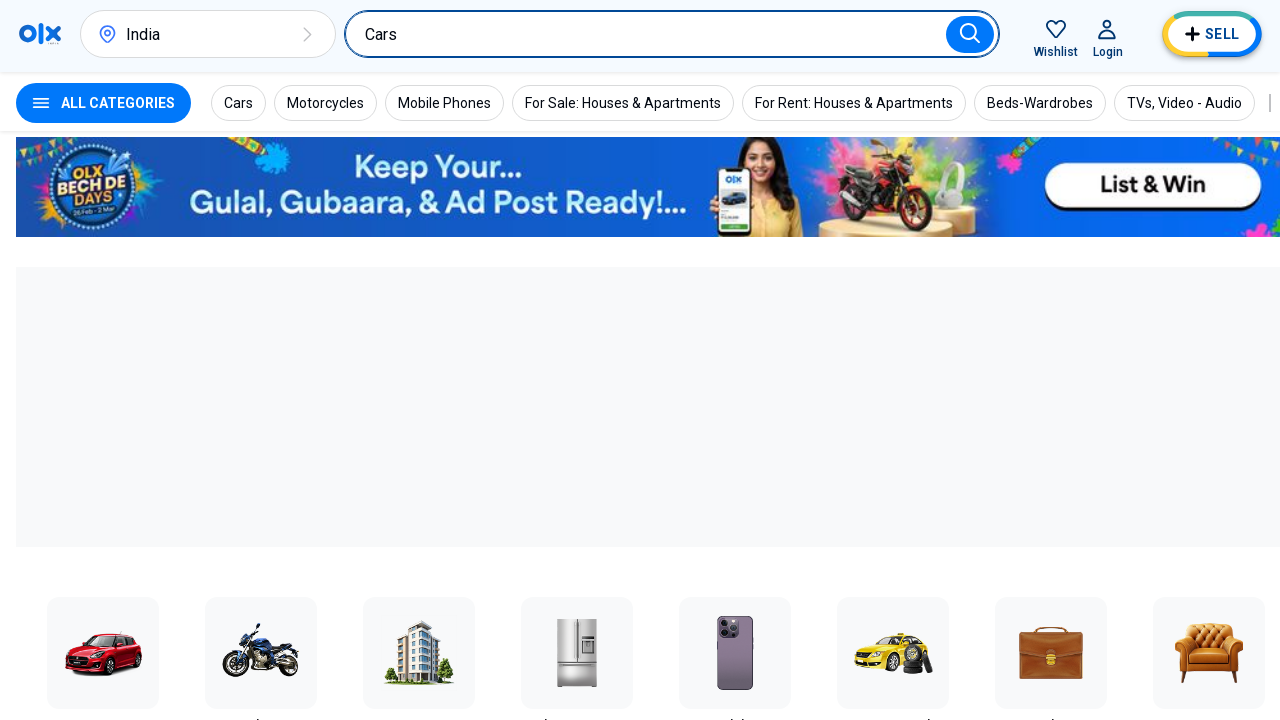

Pressed Enter to submit search on input[data-aut-id='searchBox']
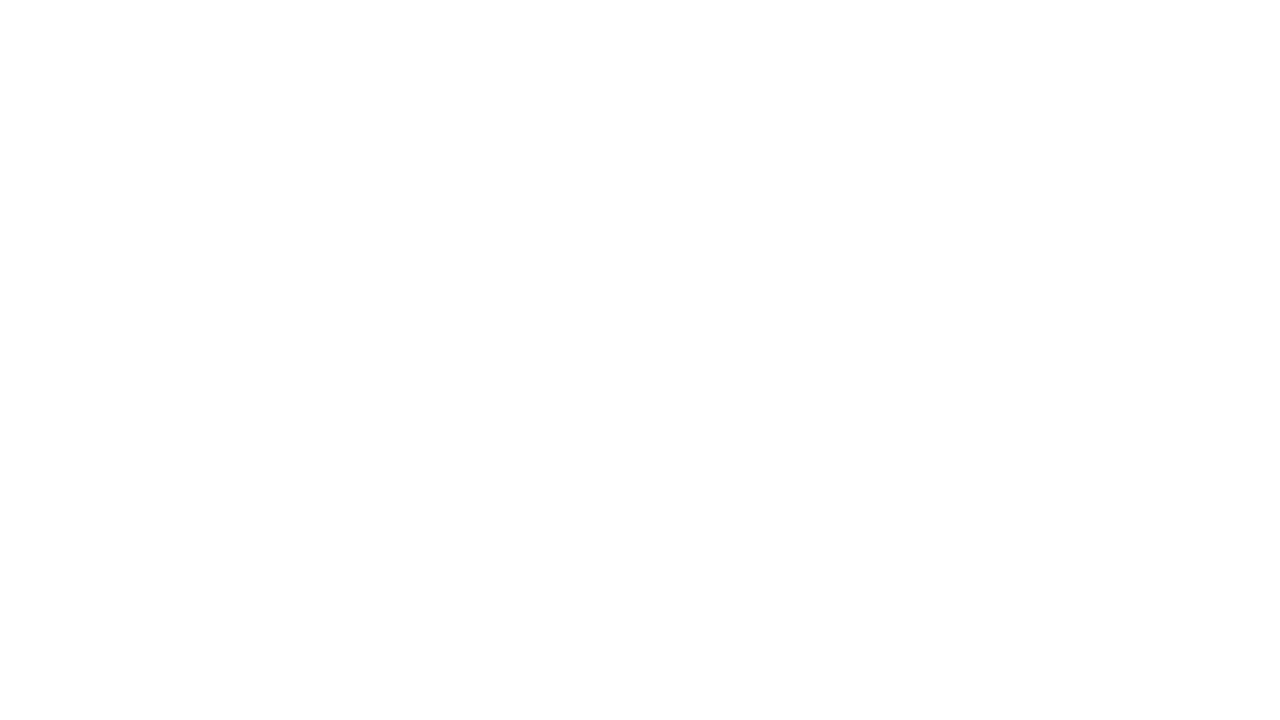

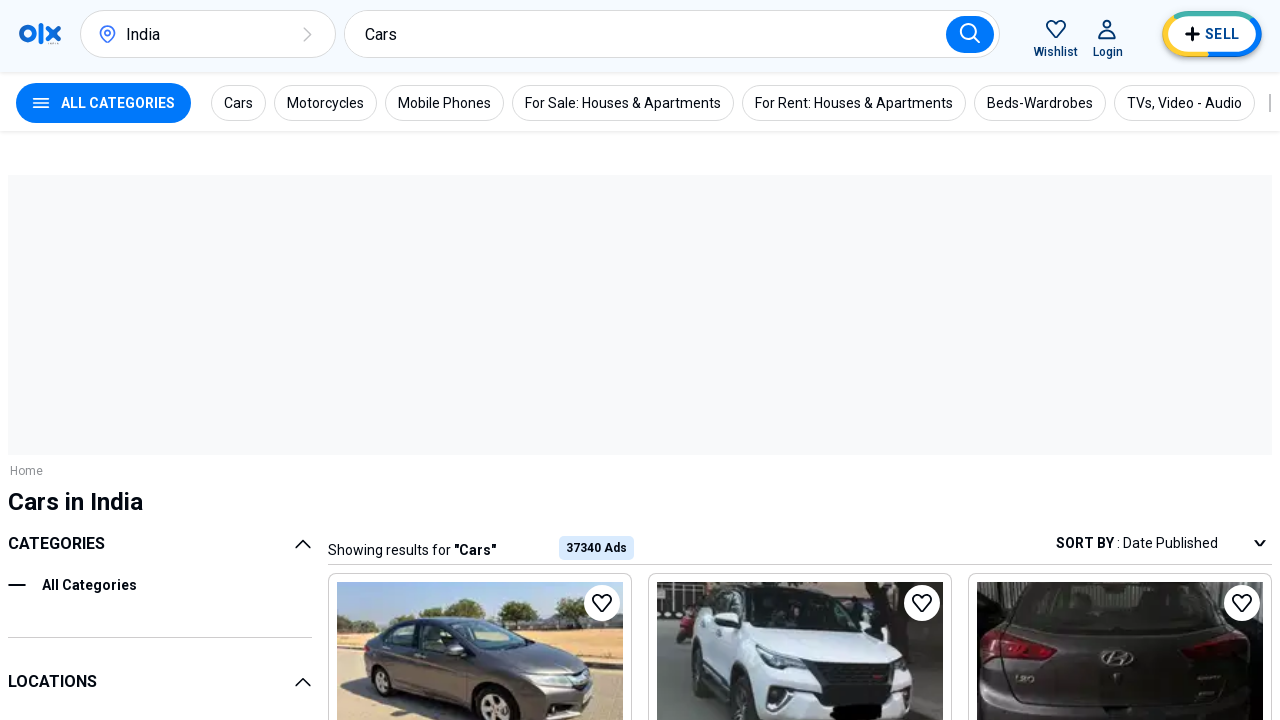